Tests JavaScript alert and confirm dialog handling by triggering alerts, accepting one, dismissing another, and verifying the result text displayed on the page.

Starting URL: https://demo.automationtesting.in/Alerts.html

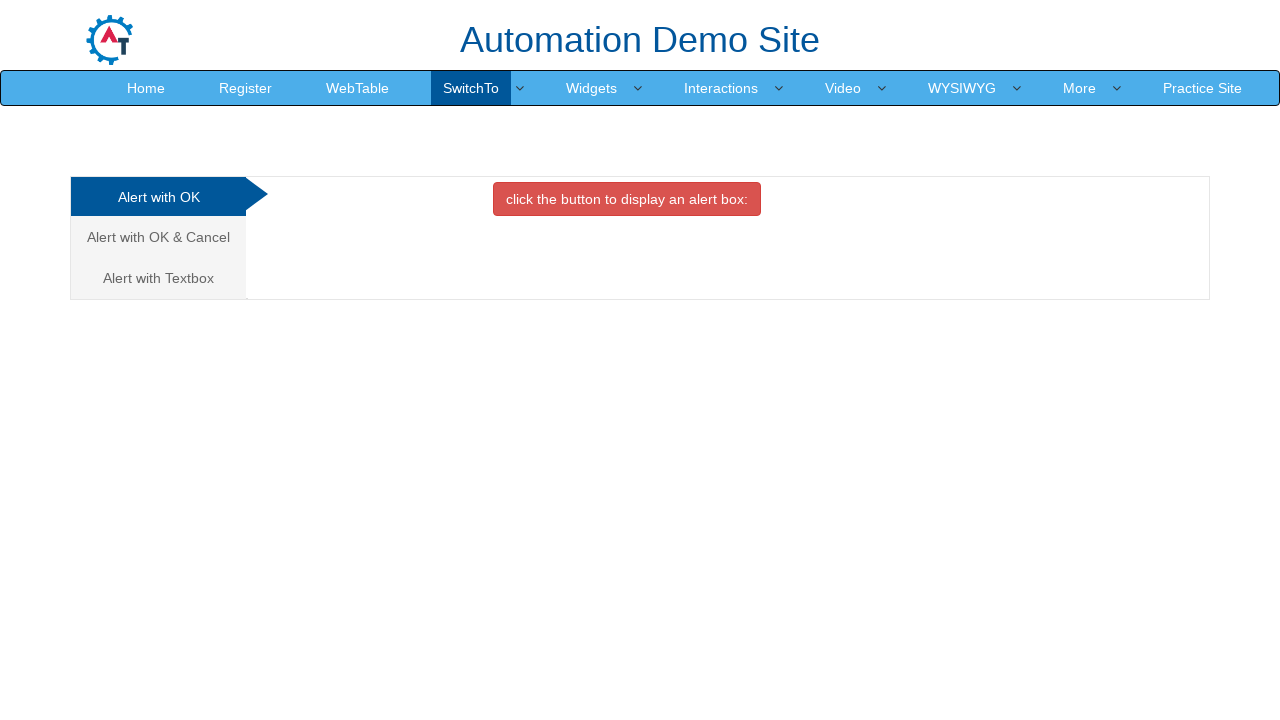

Clicked button to trigger alert dialog at (627, 199) on button.btn.btn-danger
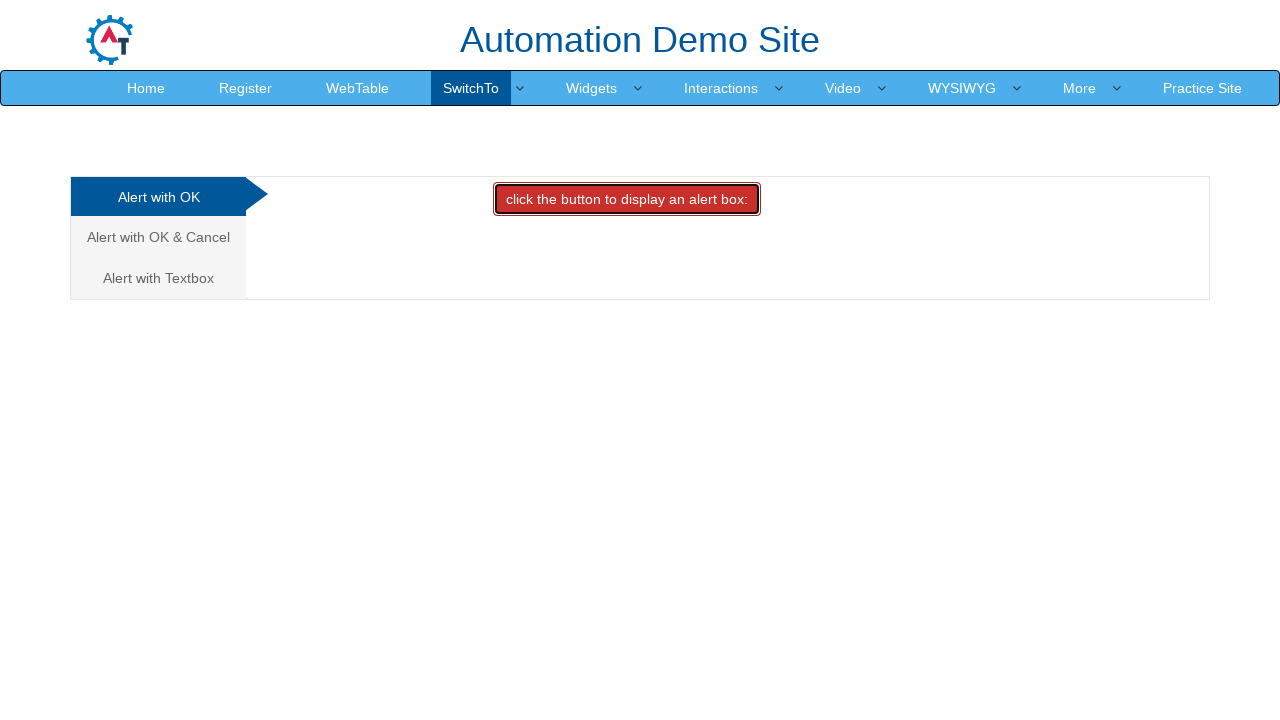

Set up dialog handler to accept alert
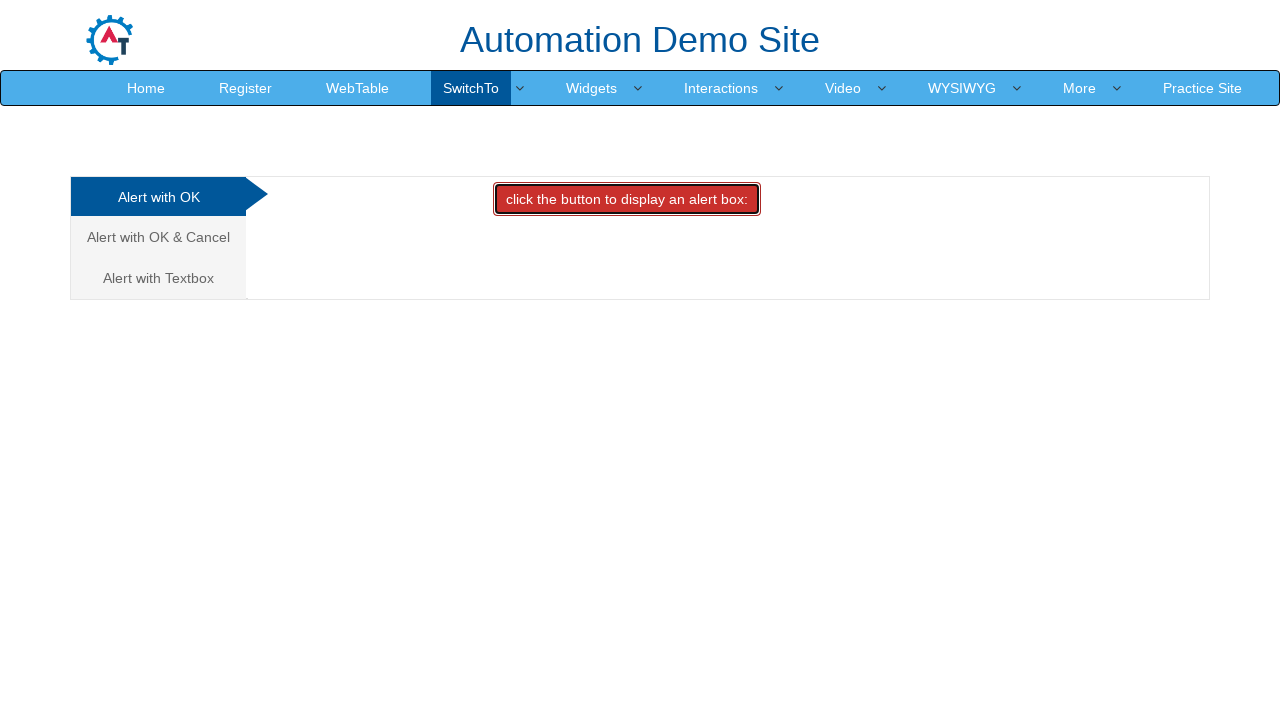

Waited for alert to be handled
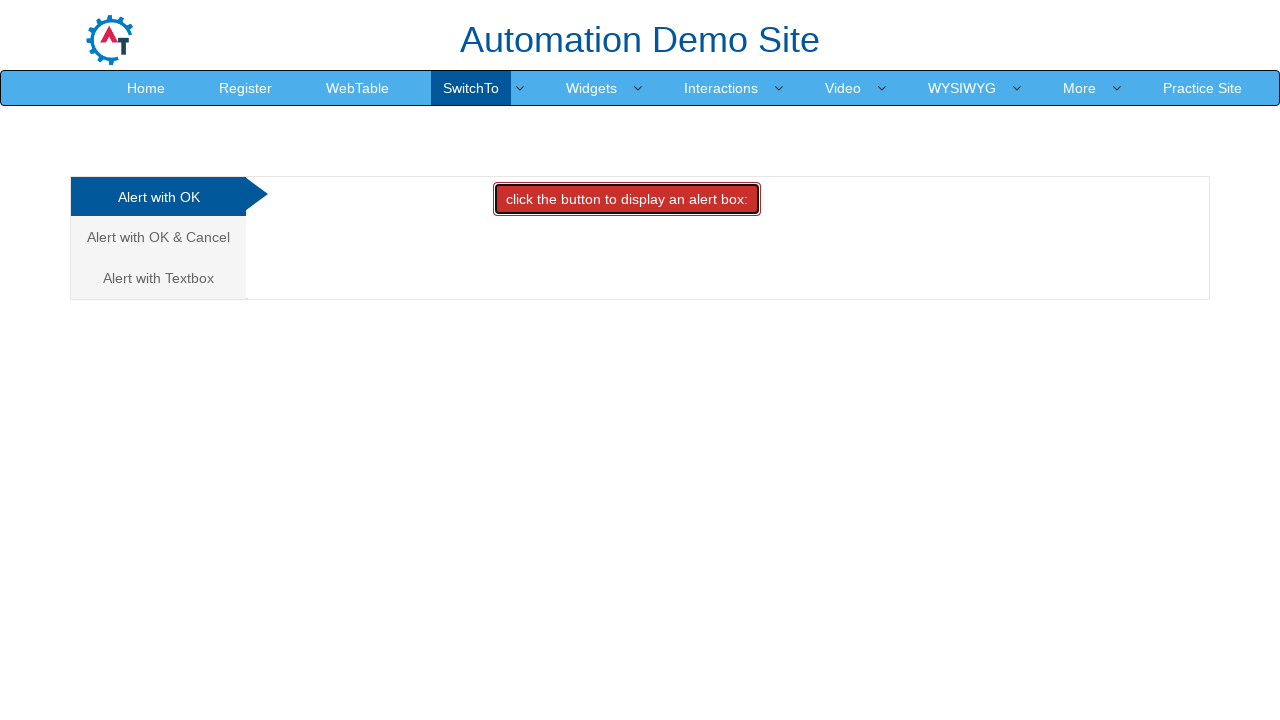

Clicked Cancel tab to switch to confirm dialog section at (158, 237) on a[href='#CancelTab']
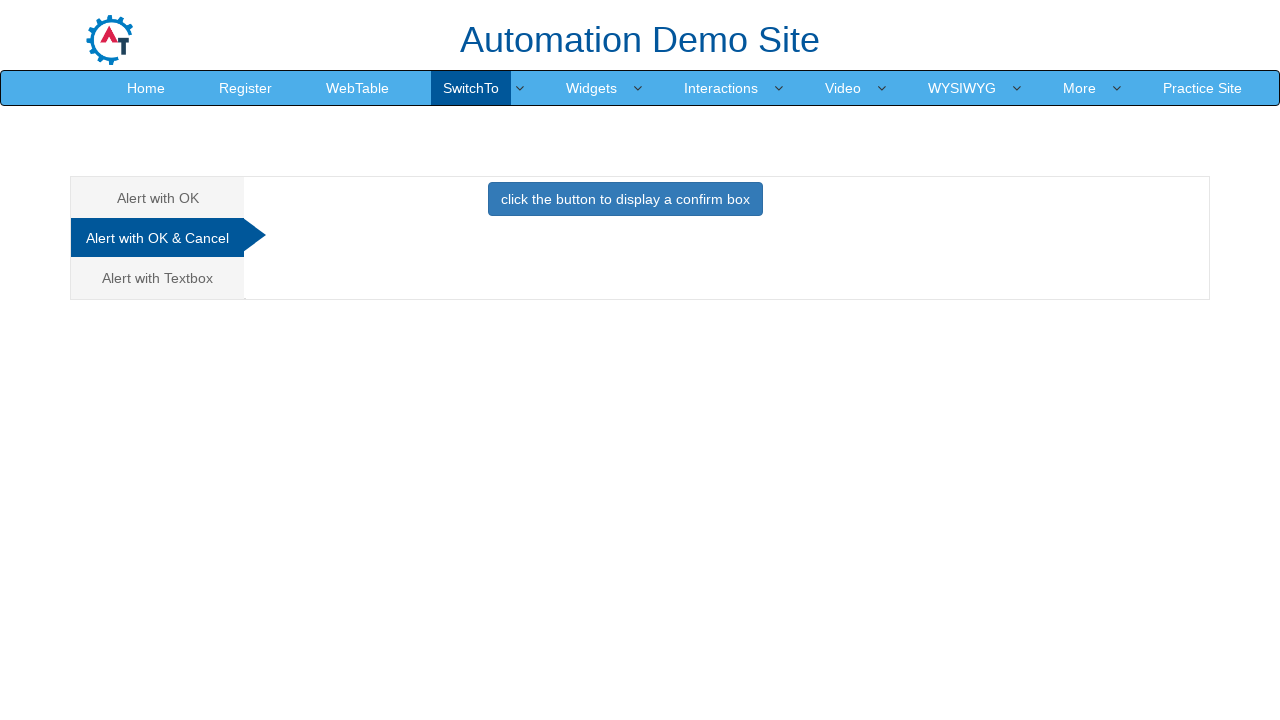

Set up dialog handler to dismiss confirm dialog
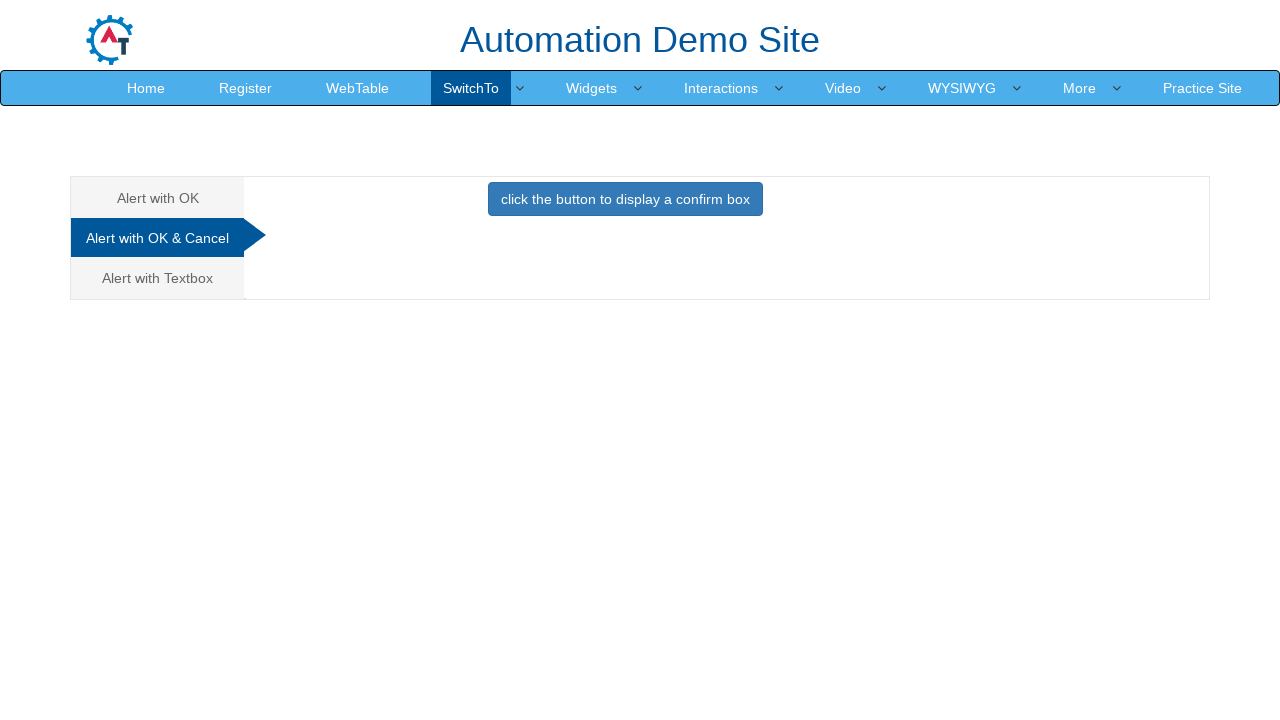

Clicked button to trigger confirm dialog at (625, 199) on button.btn.btn-primary
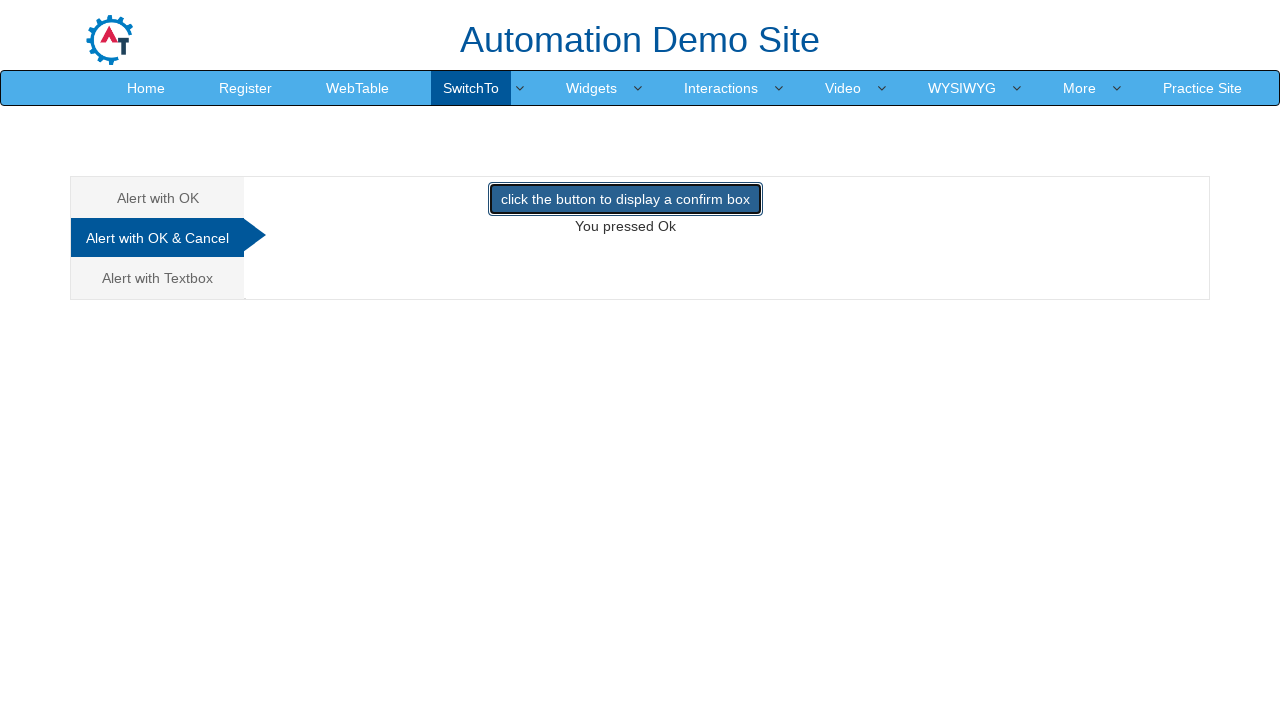

Result text element loaded
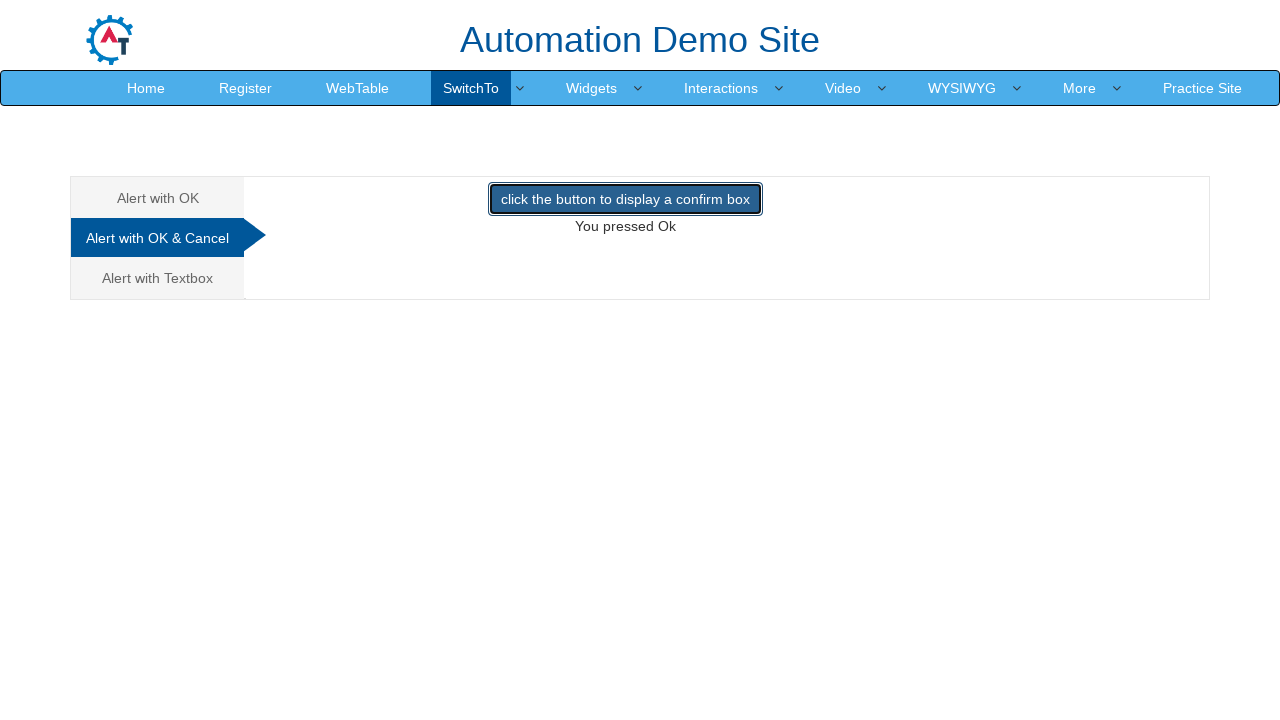

Retrieved result text: 'You pressed Ok'
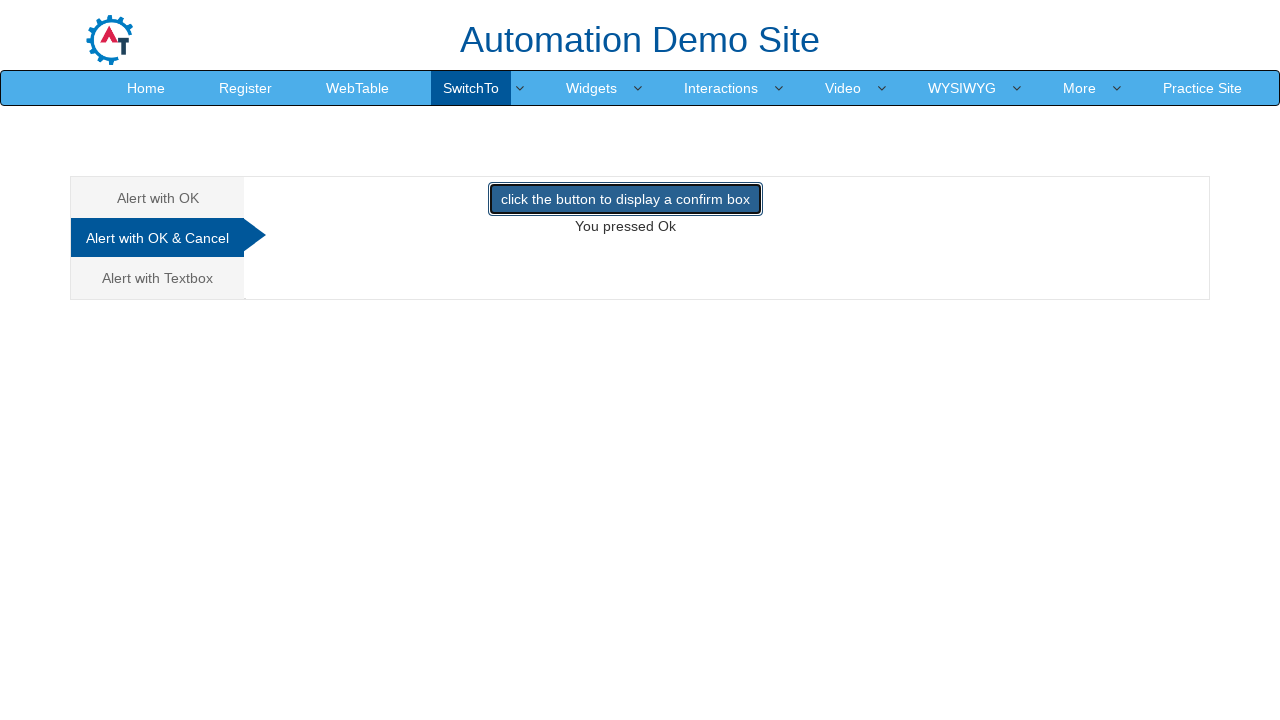

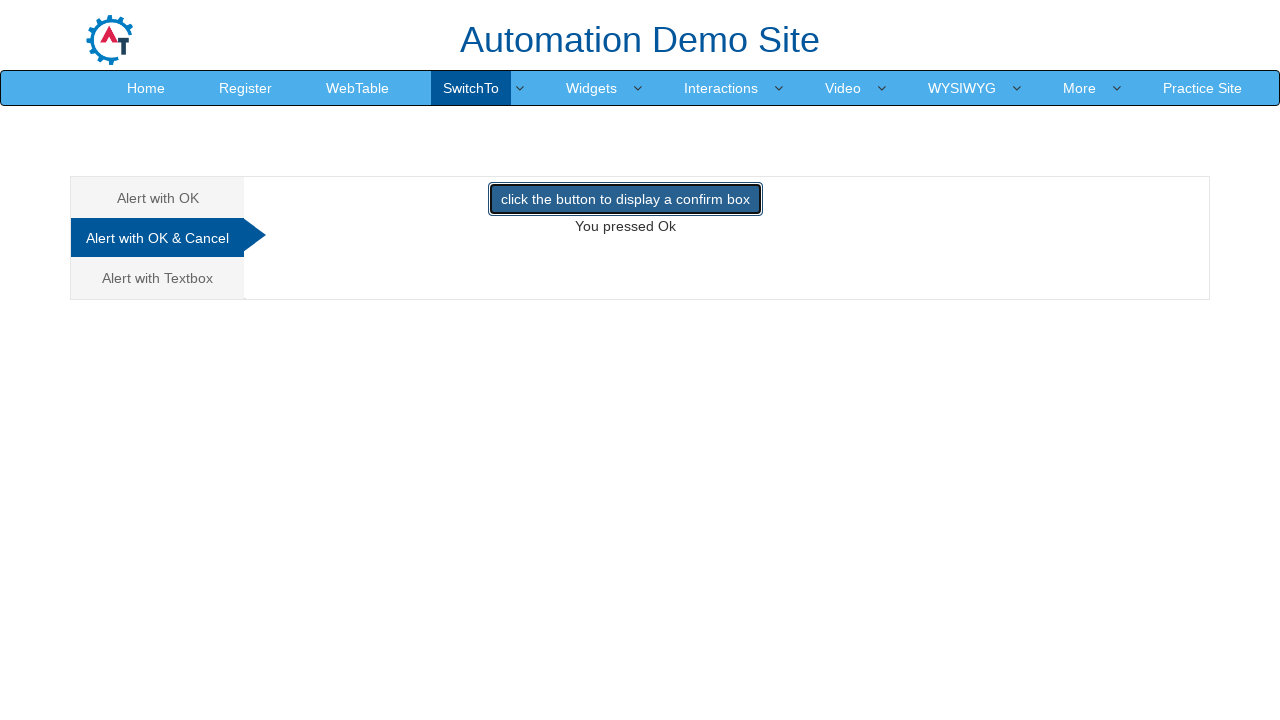